Tests handling a JavaScript alert by clicking a link that triggers an alert, then accepting it

Starting URL: https://www.selenium.dev/documentation/webdriver/js_alerts_prompts_and_confirmations/

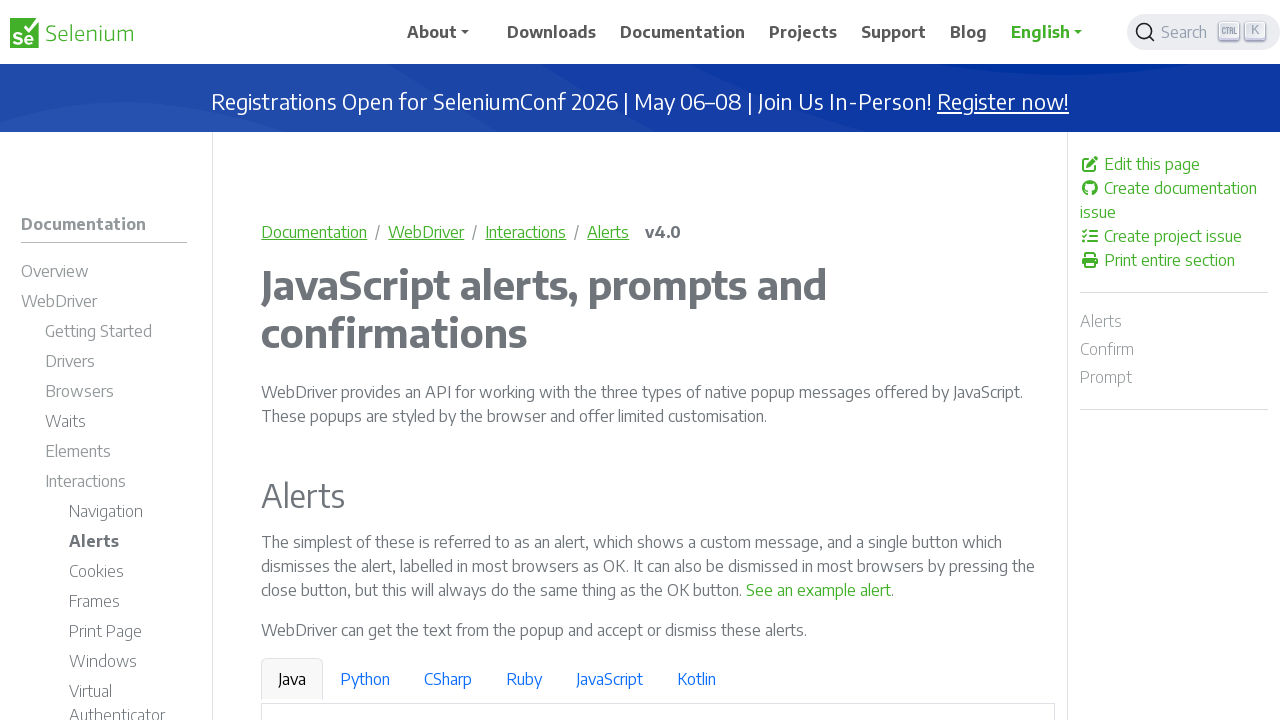

Clicked link to trigger JavaScript alert at (819, 590) on a:has-text('See an example alert')
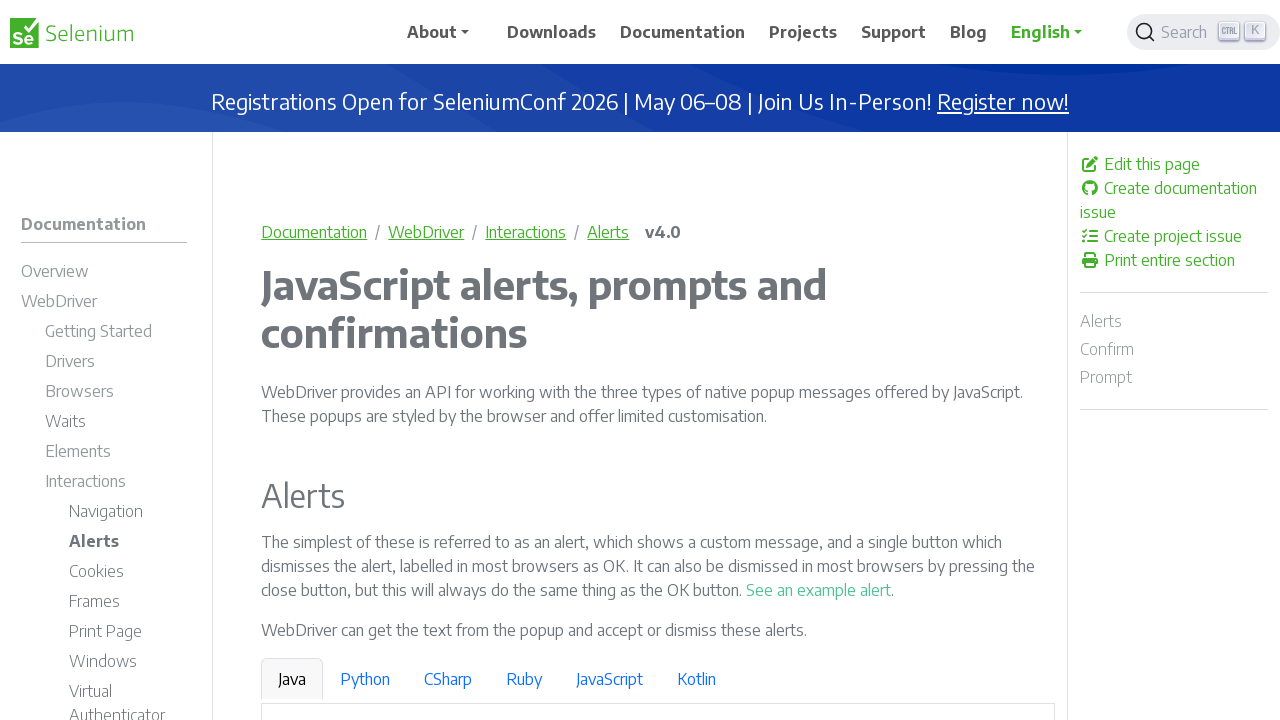

Set up dialog handler to accept alerts
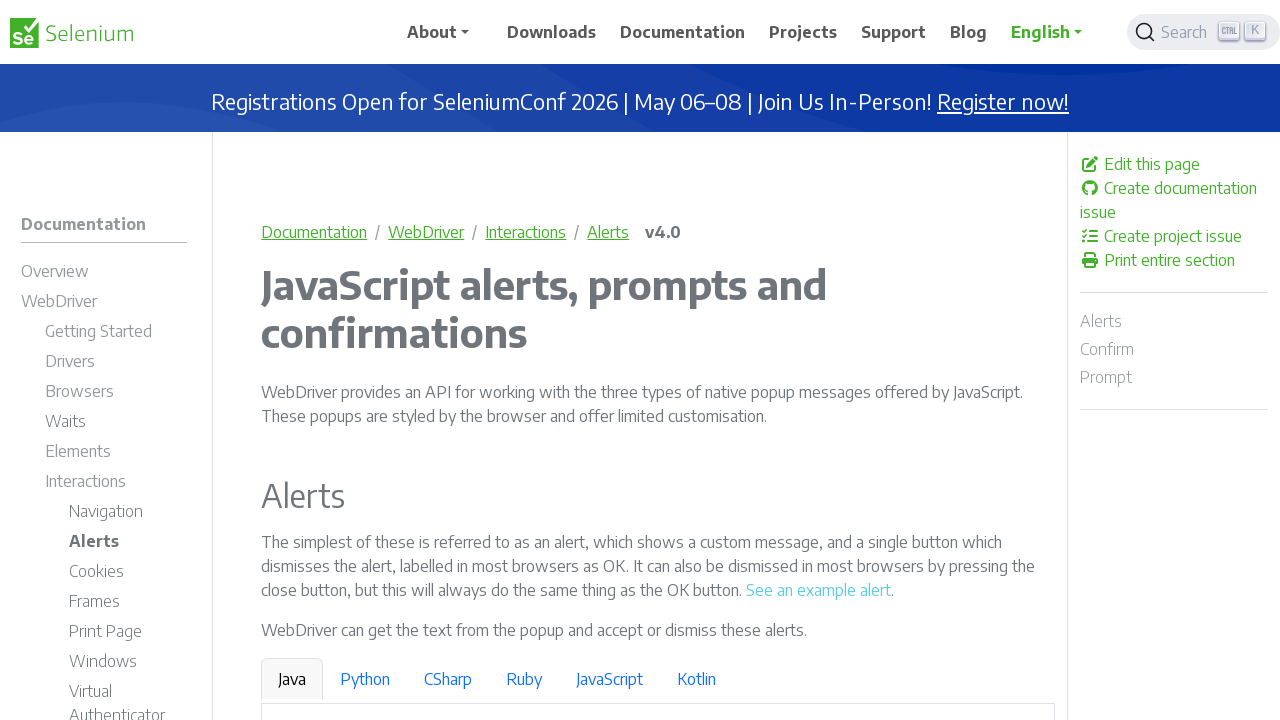

Waited for alert dialog to be processed
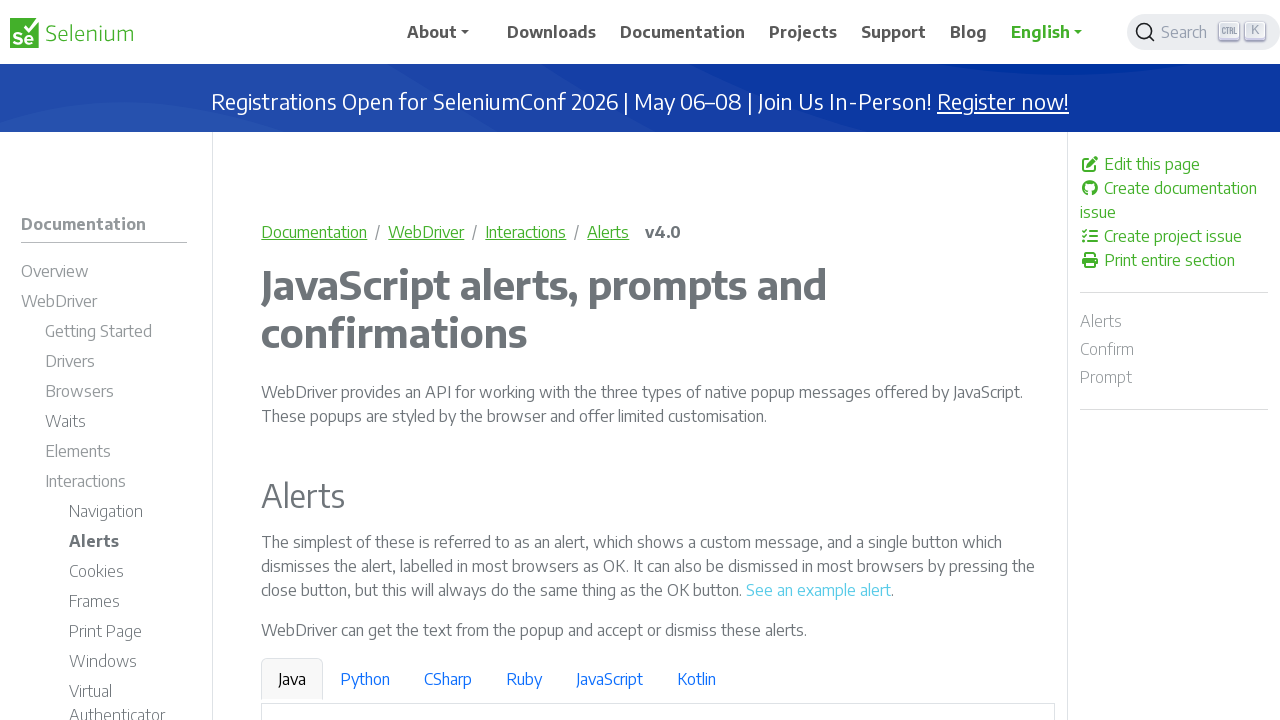

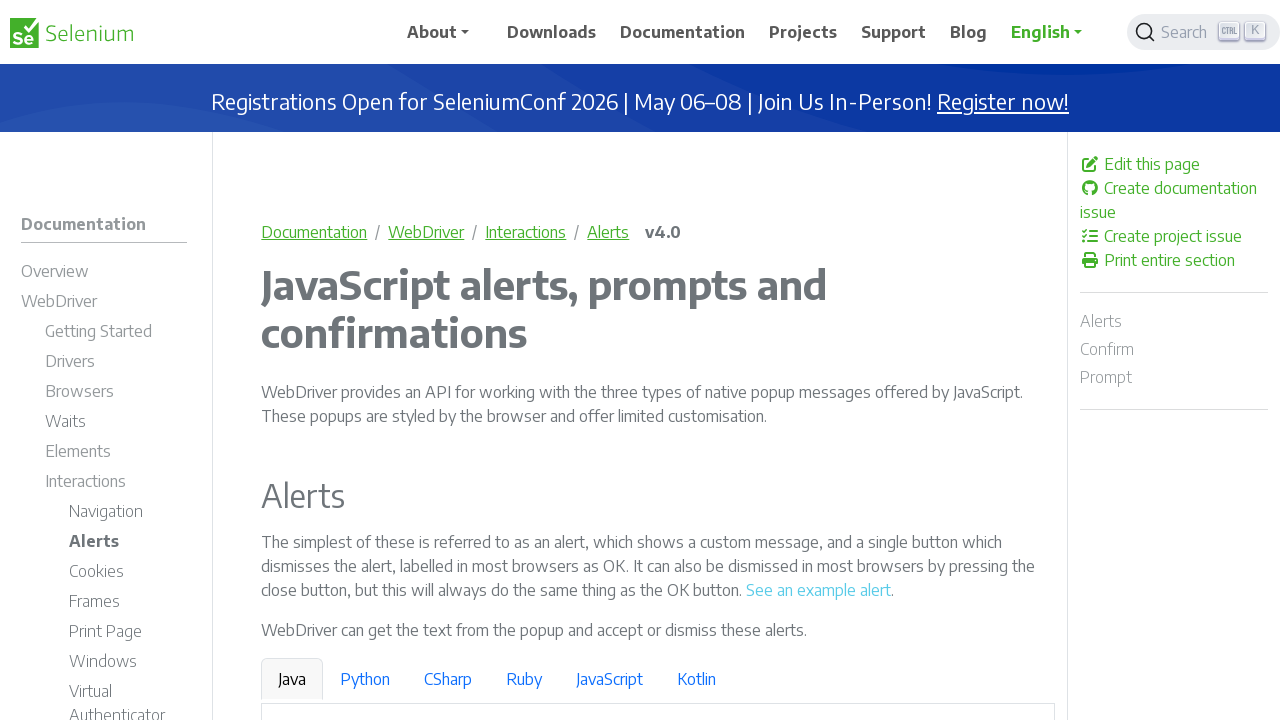